Tests the Contact Us form by clicking the Contact Us button, waiting for the form to appear, filling in name, email, phone, and message fields, then submitting the form.

Starting URL: https://www.turacoaddis.com

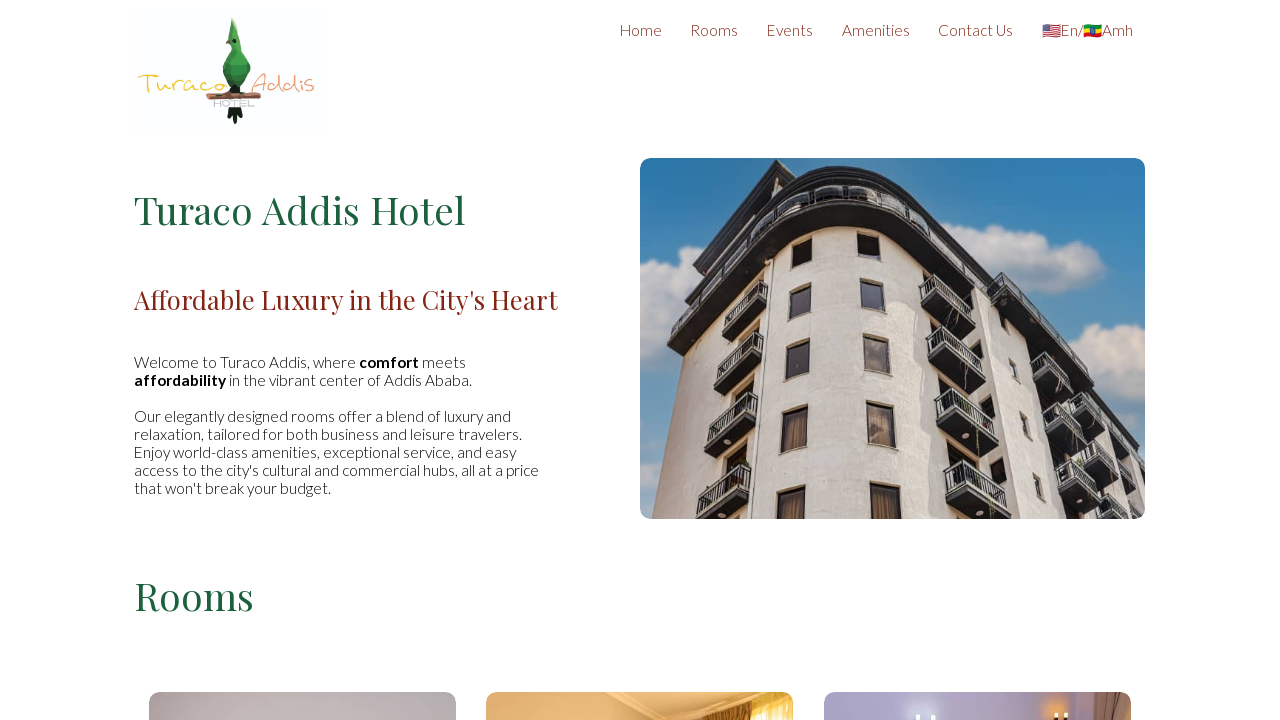

Clicked Contact Us button to navigate to contact section at (976, 30) on xpath=//button[contains(@class, 'scroll-button') and contains(text(), 'Contact U
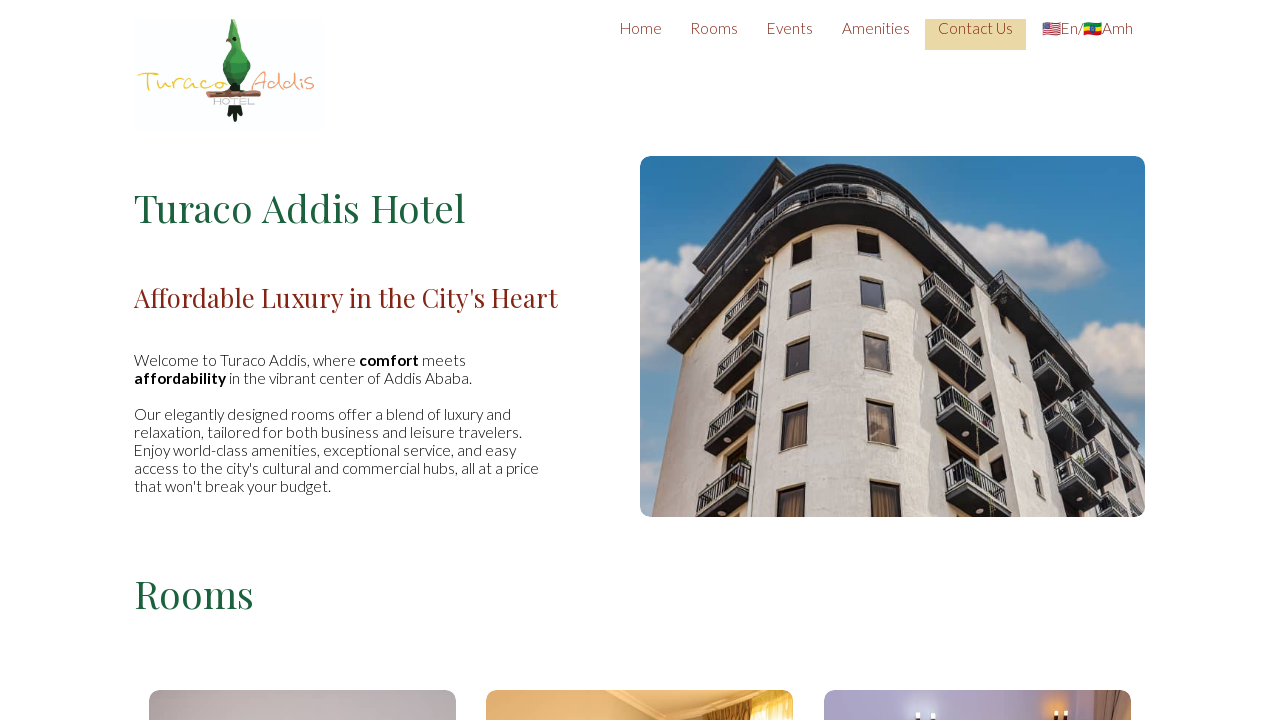

Contact form appeared and is visible
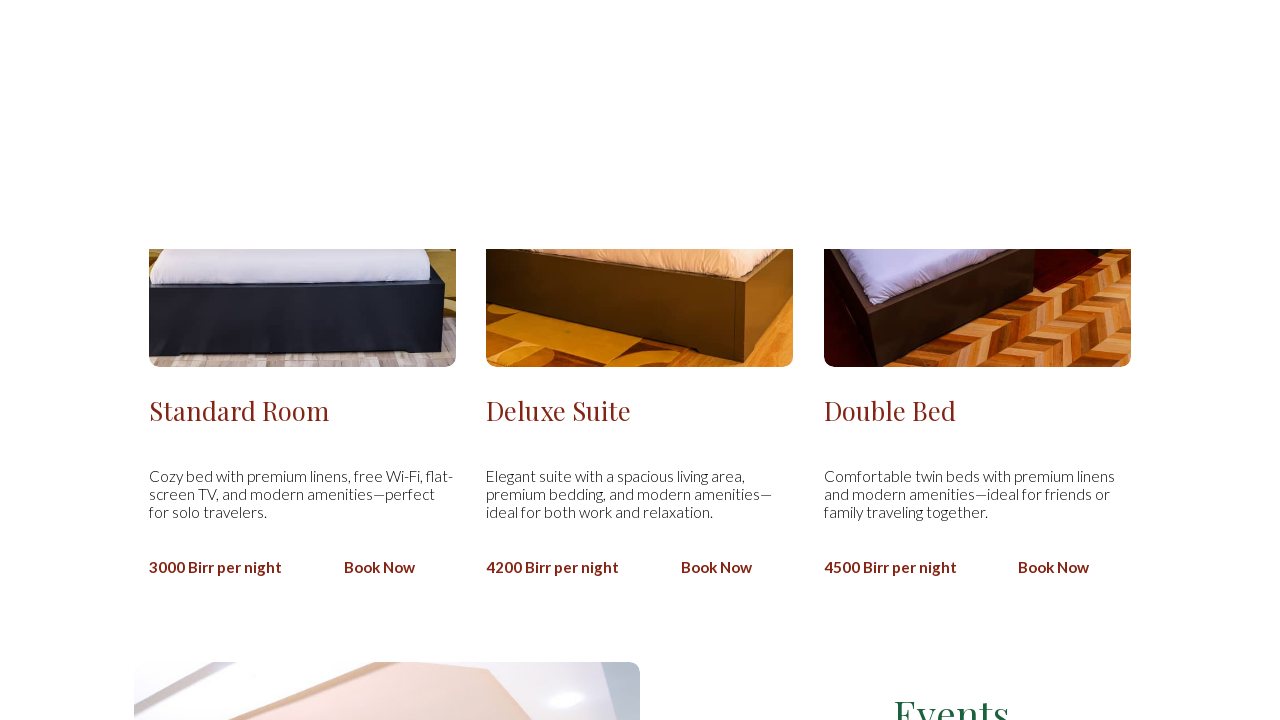

Filled name field with 'Emily Rodriguez' on #name
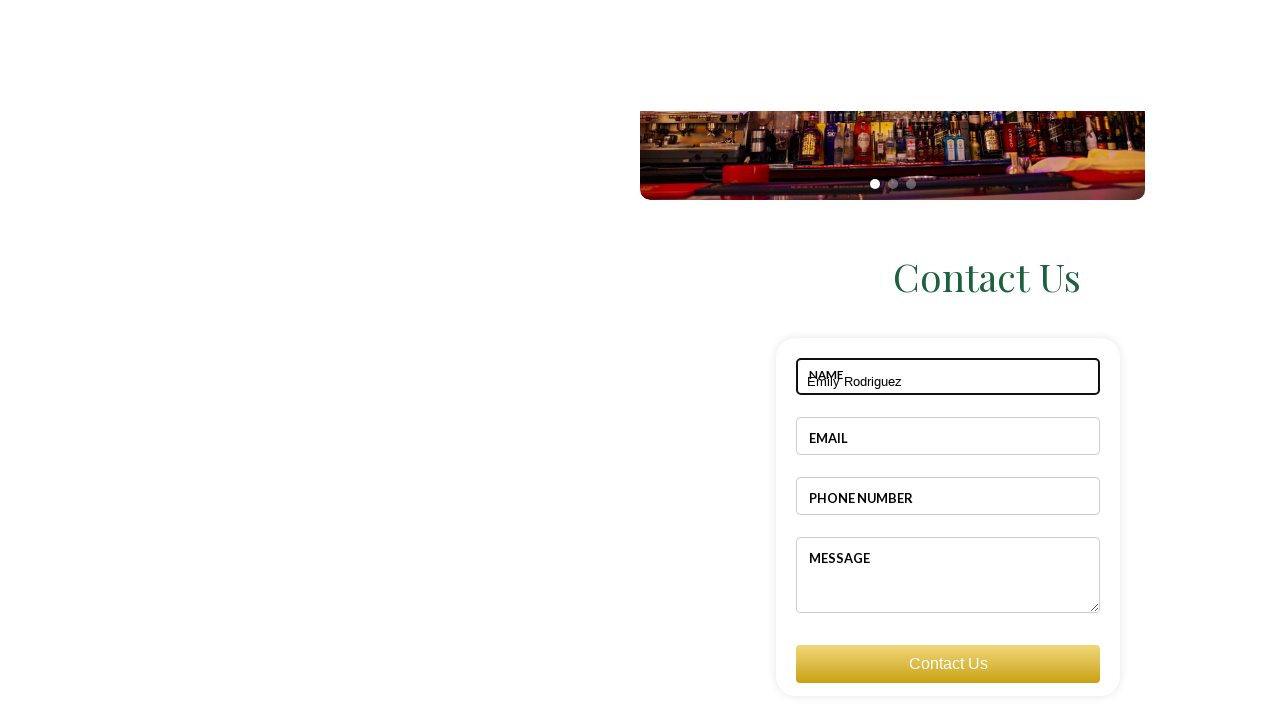

Filled email field with 'emily.rodriguez@example.com' on #email
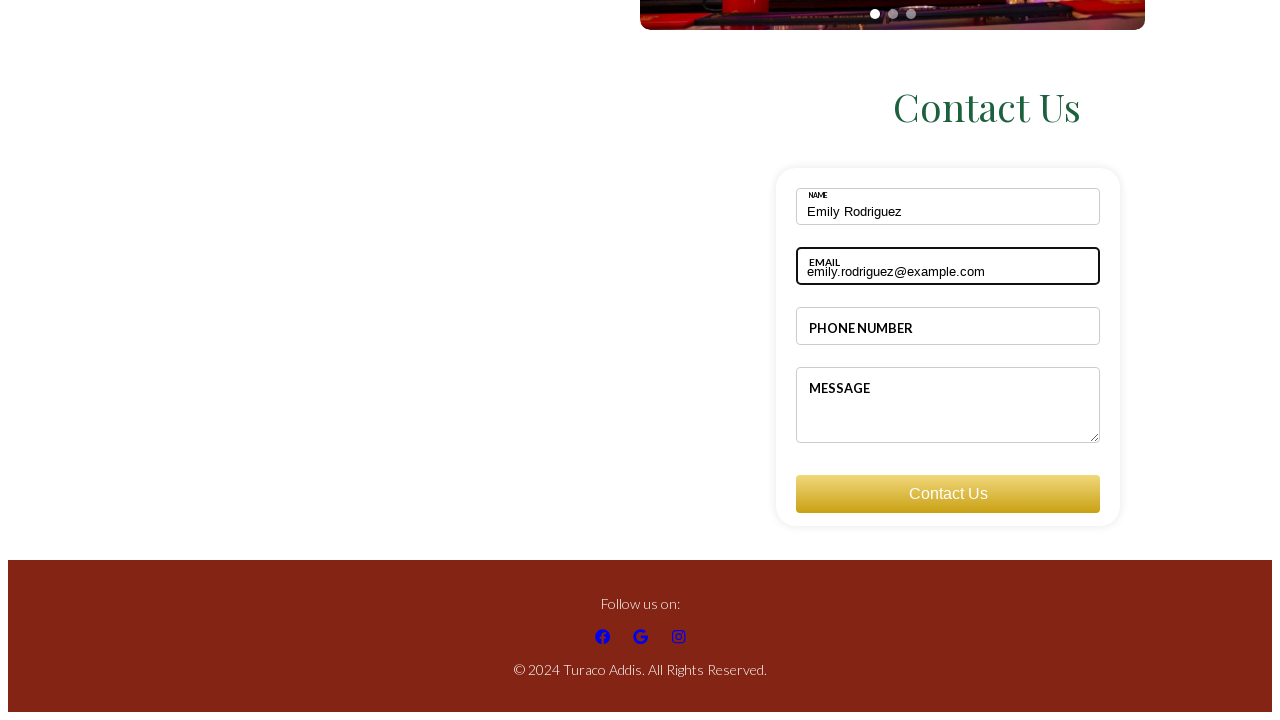

Filled phone field with '5557891234' on #phone
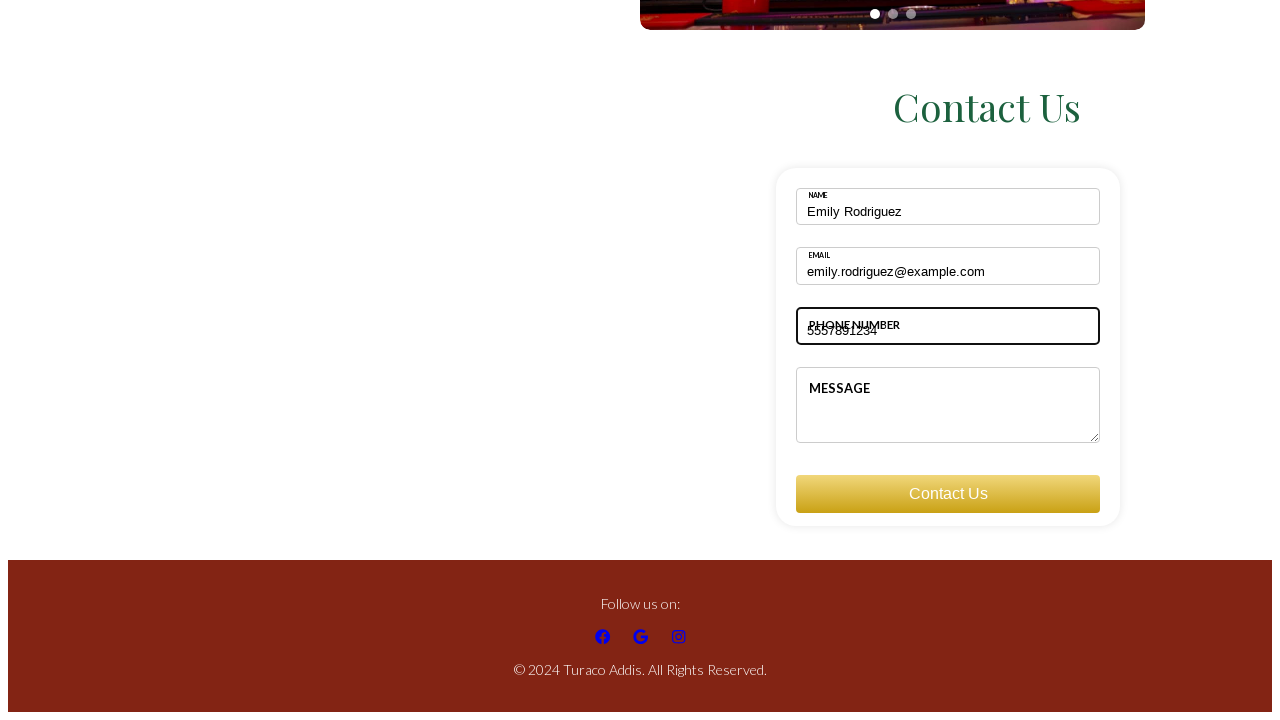

Filled message field with inquiry about room availability on #message
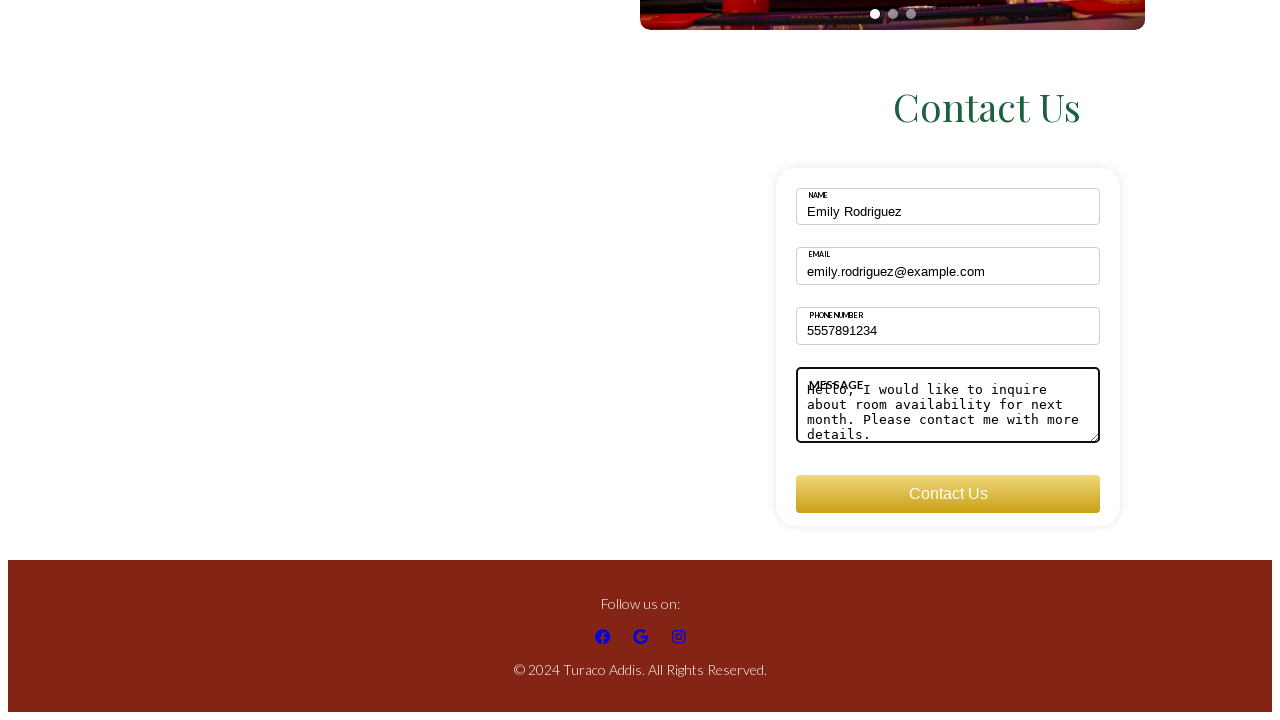

Clicked submit button to submit the contact form at (948, 494) on #submit-btn
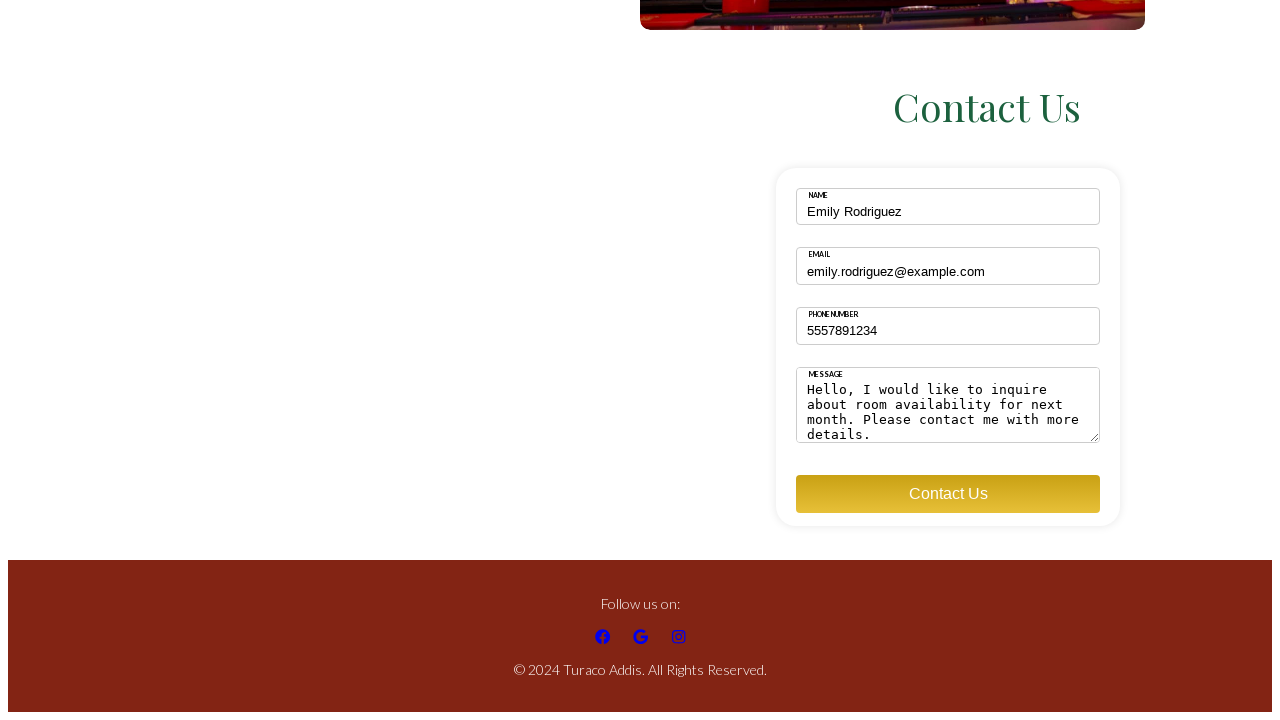

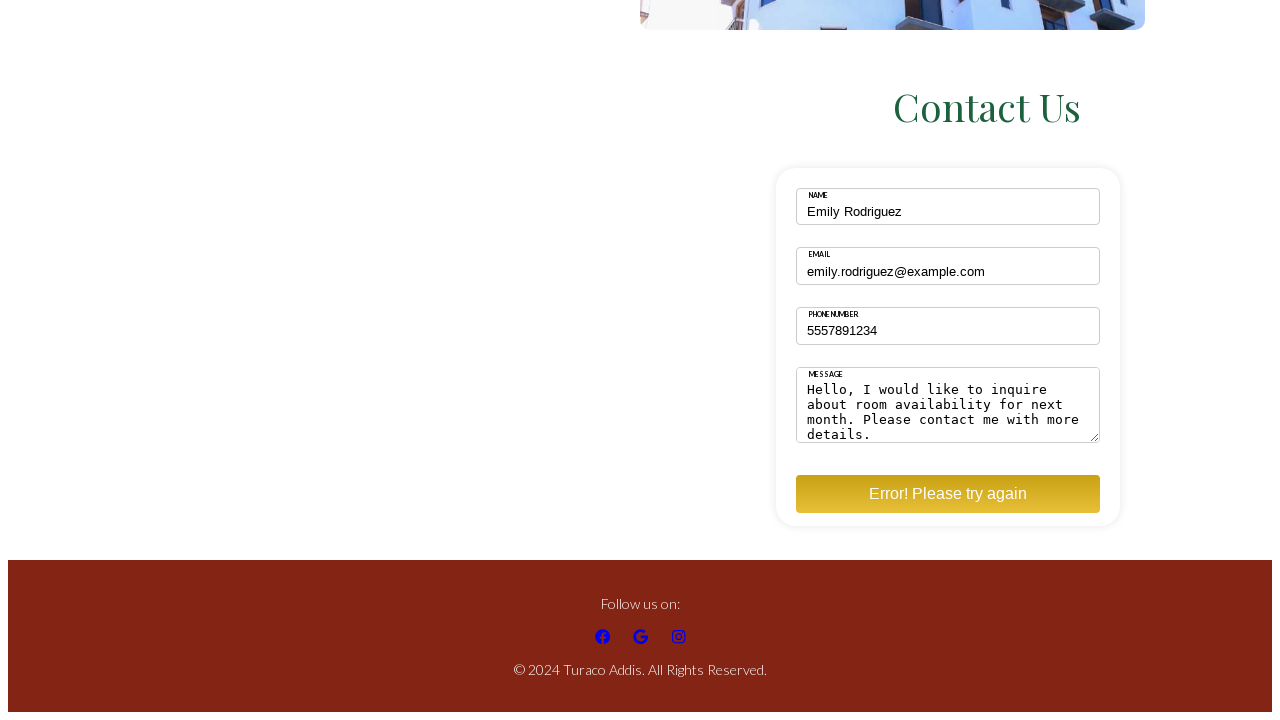